Tests clicking a reveal button and typing into a dynamically revealed input field without any explicit waits

Starting URL: https://www.selenium.dev/selenium/web/dynamic.html

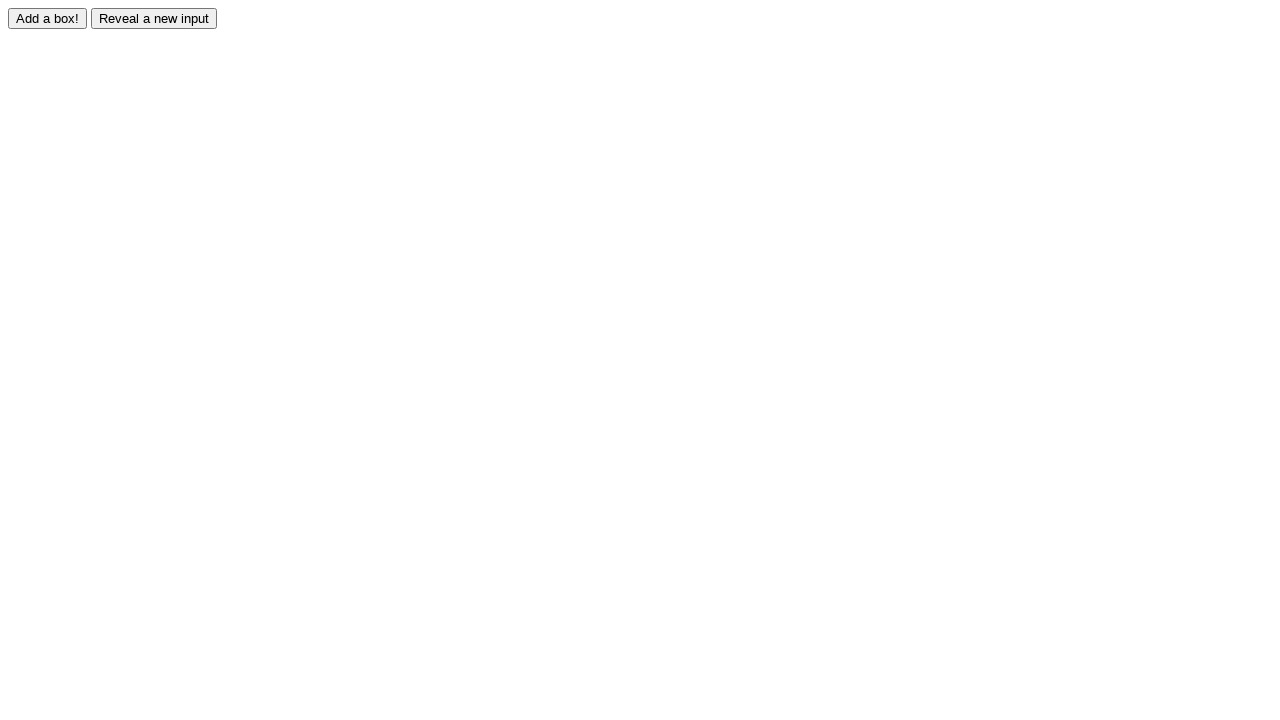

Clicked reveal button to display hidden input field at (154, 18) on #reveal
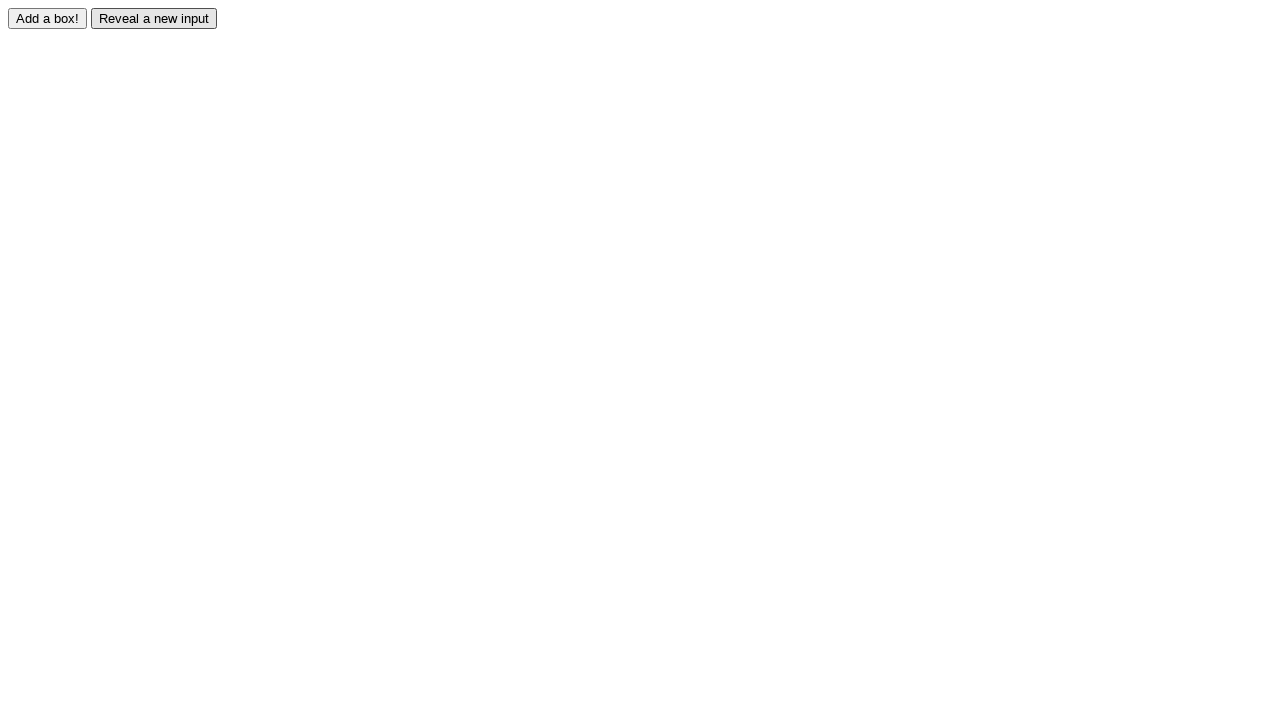

Typed 'test' into the dynamically revealed input field on #revealed
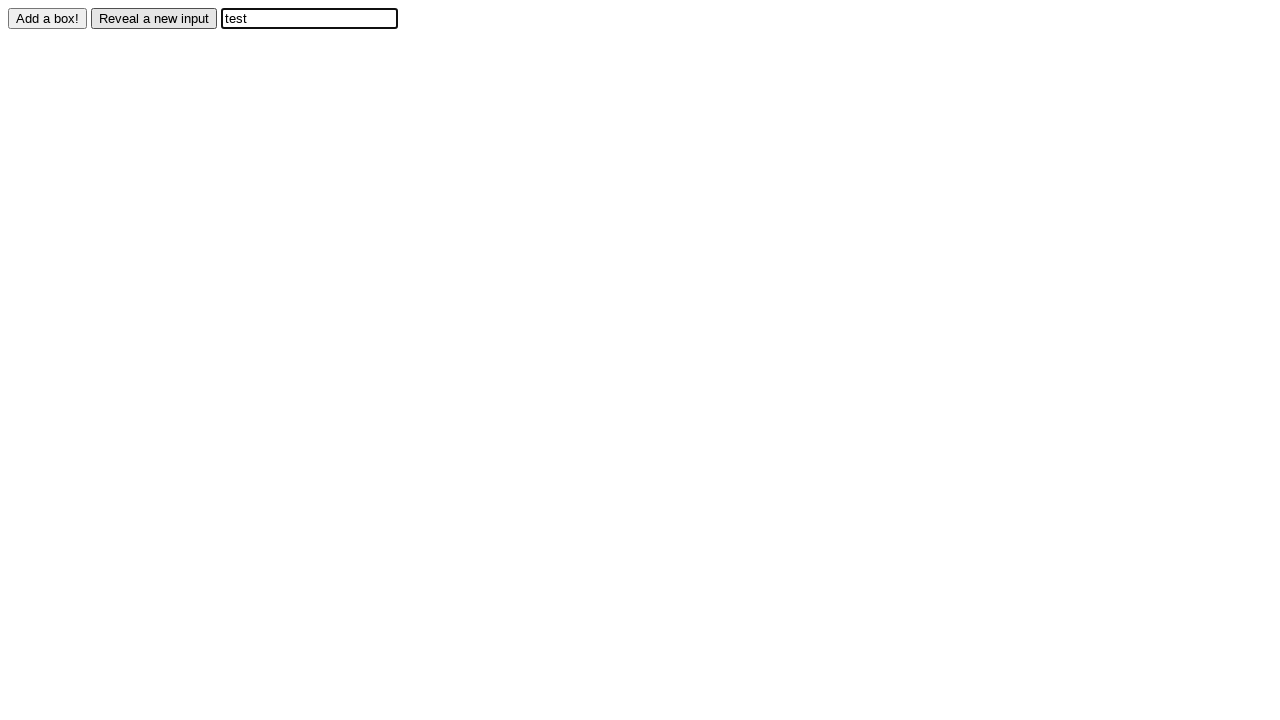

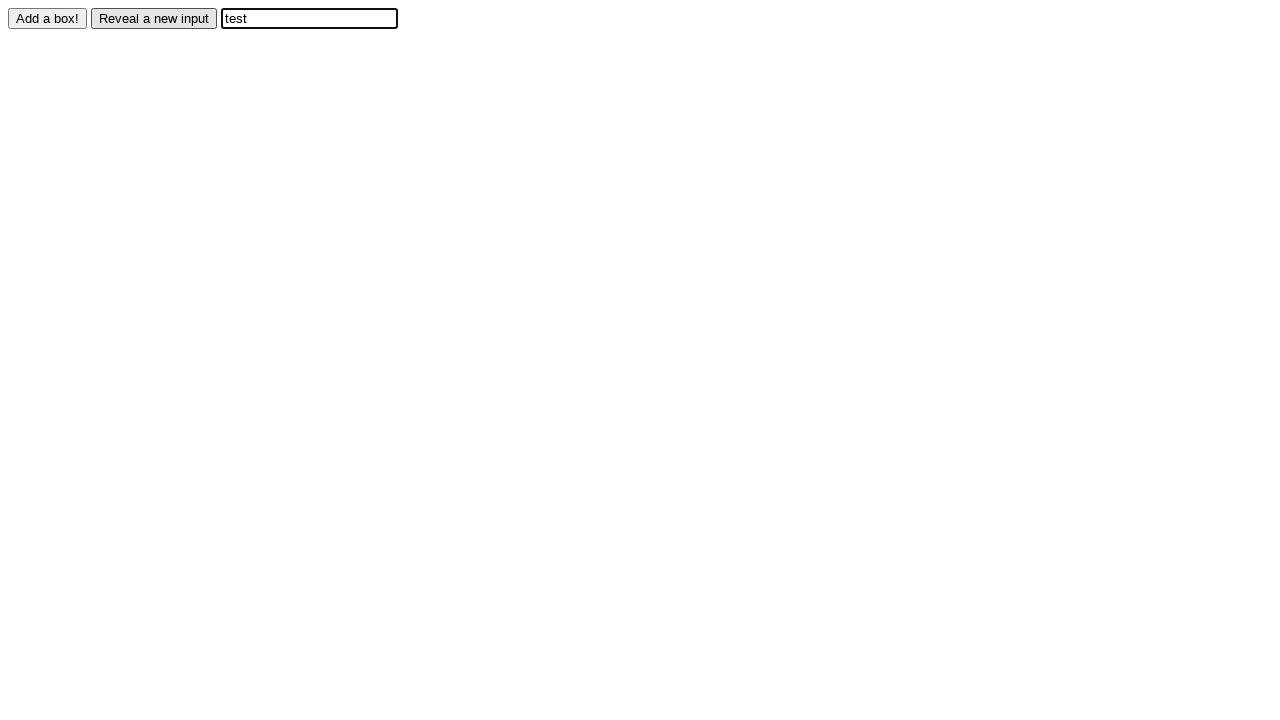